Tests dropdown/select menu functionality by selecting options from a dropdown element using both index-based and value-based selection methods

Starting URL: https://www.globalsqa.com/demo-site/select-dropdown-menu

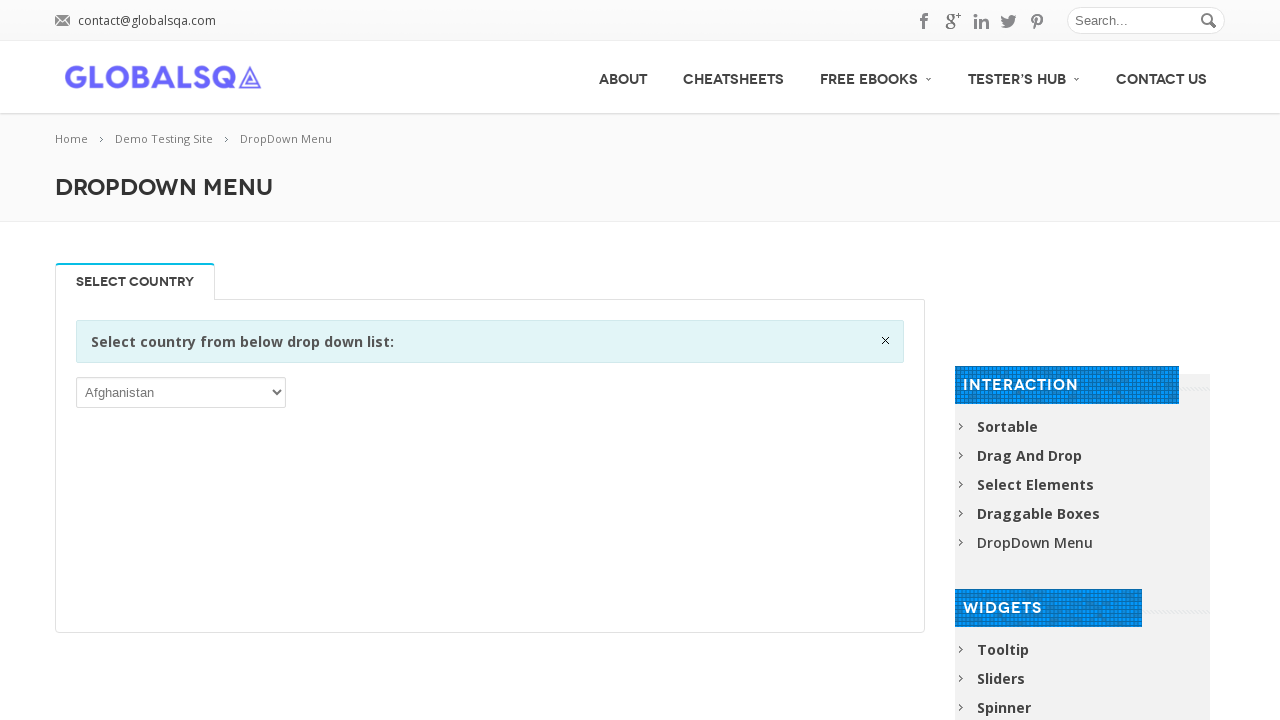

Located the dropdown select element
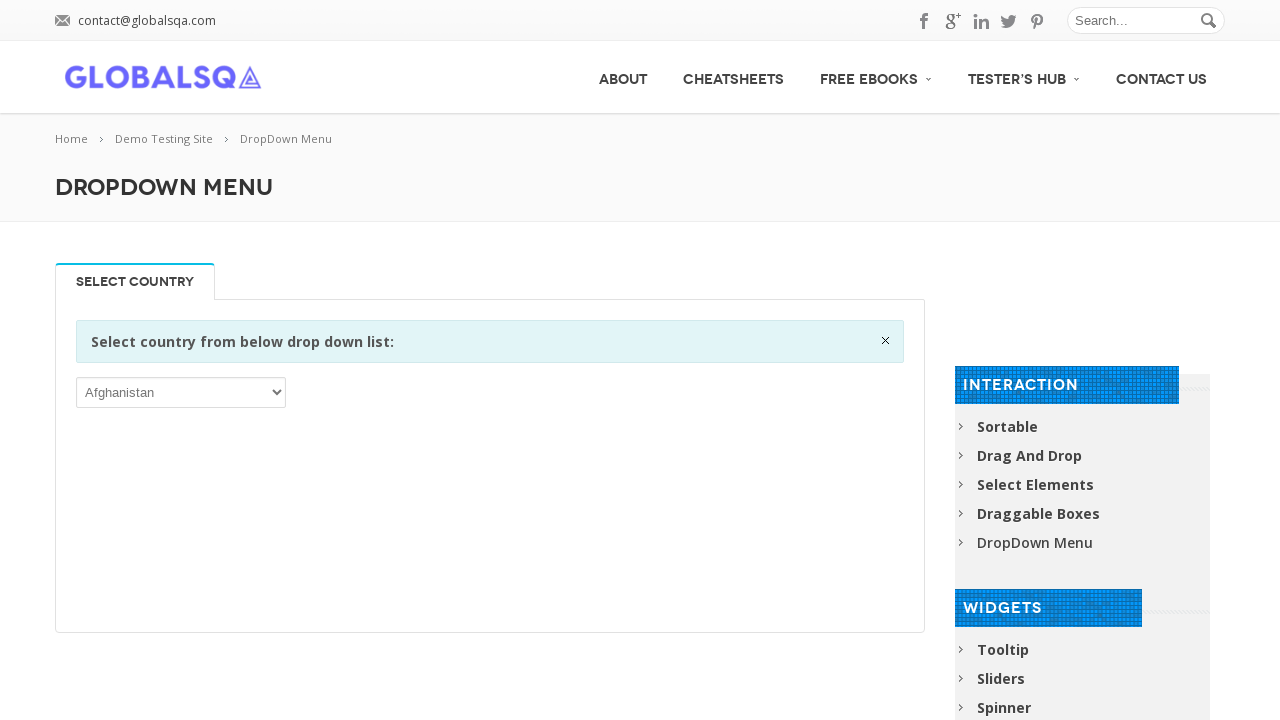

Selected option at index 4 from dropdown on xpath=//p/select
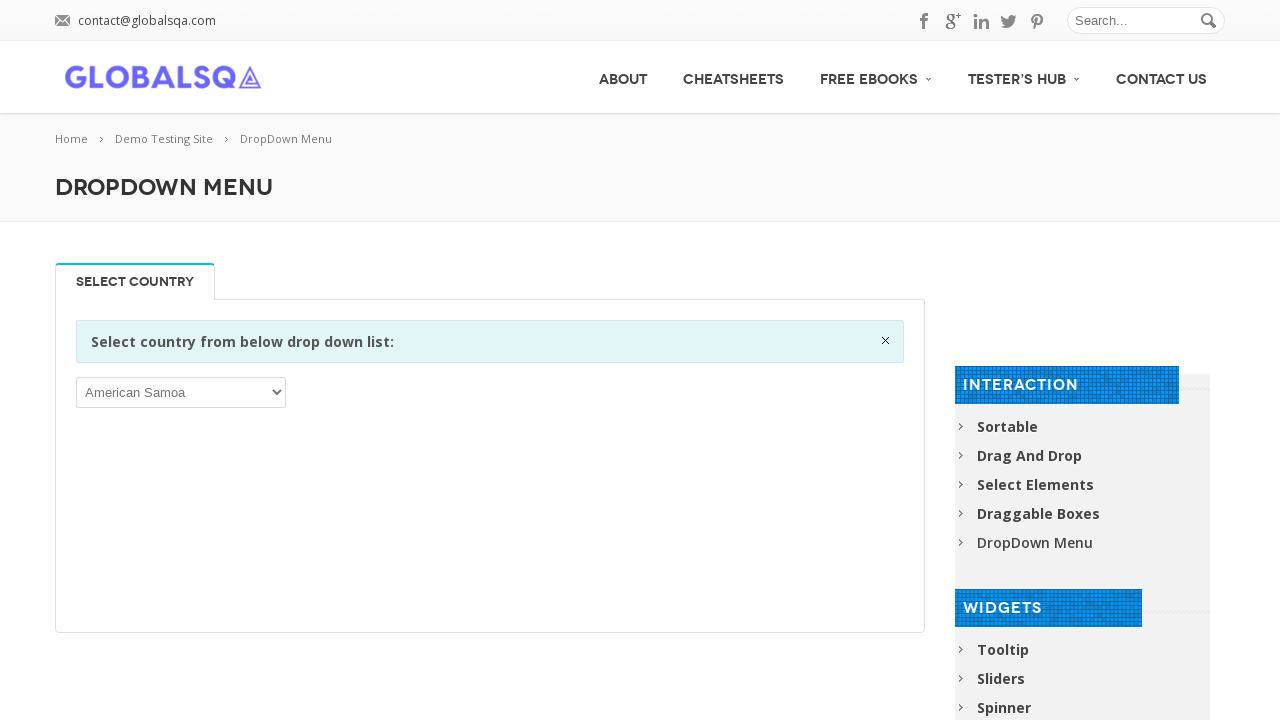

Selected option with value 'AUT' (Austria) from dropdown on xpath=//p/select
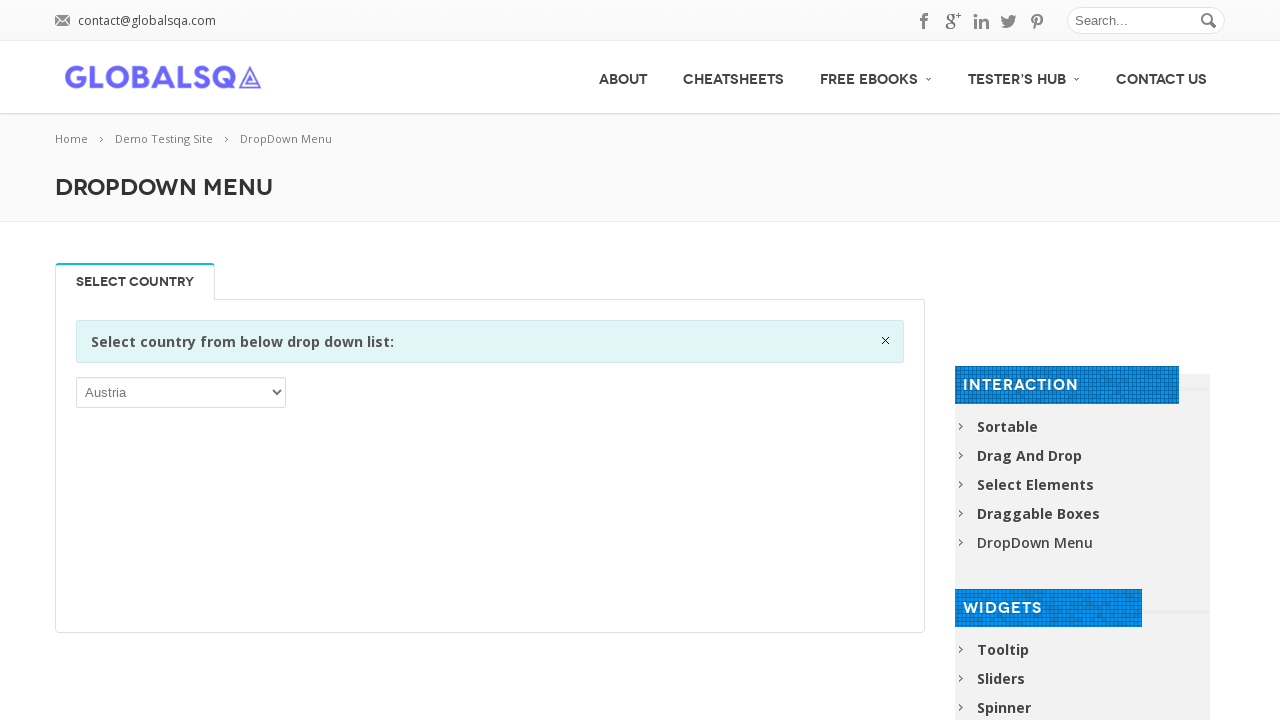

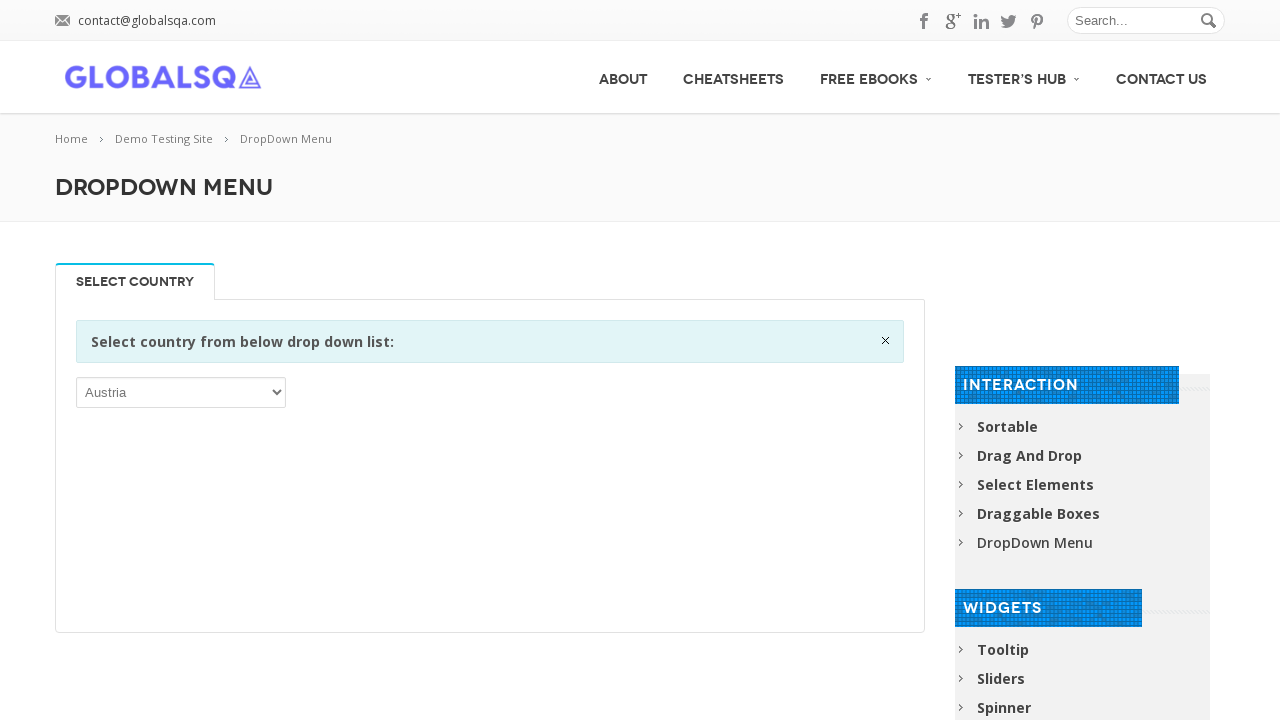